Tests displaying all items using the All filter after filtering

Starting URL: https://demo.playwright.dev/todomvc

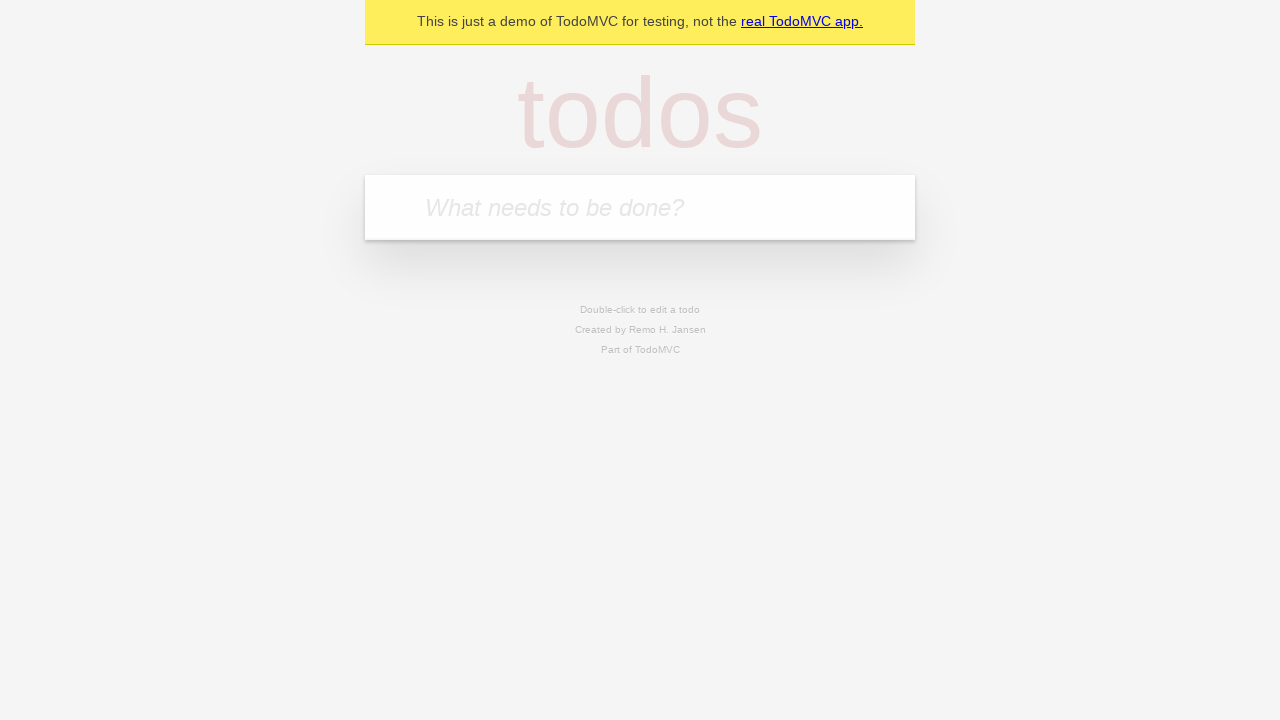

Filled todo input with 'buy some cheese' on internal:attr=[placeholder="What needs to be done?"i]
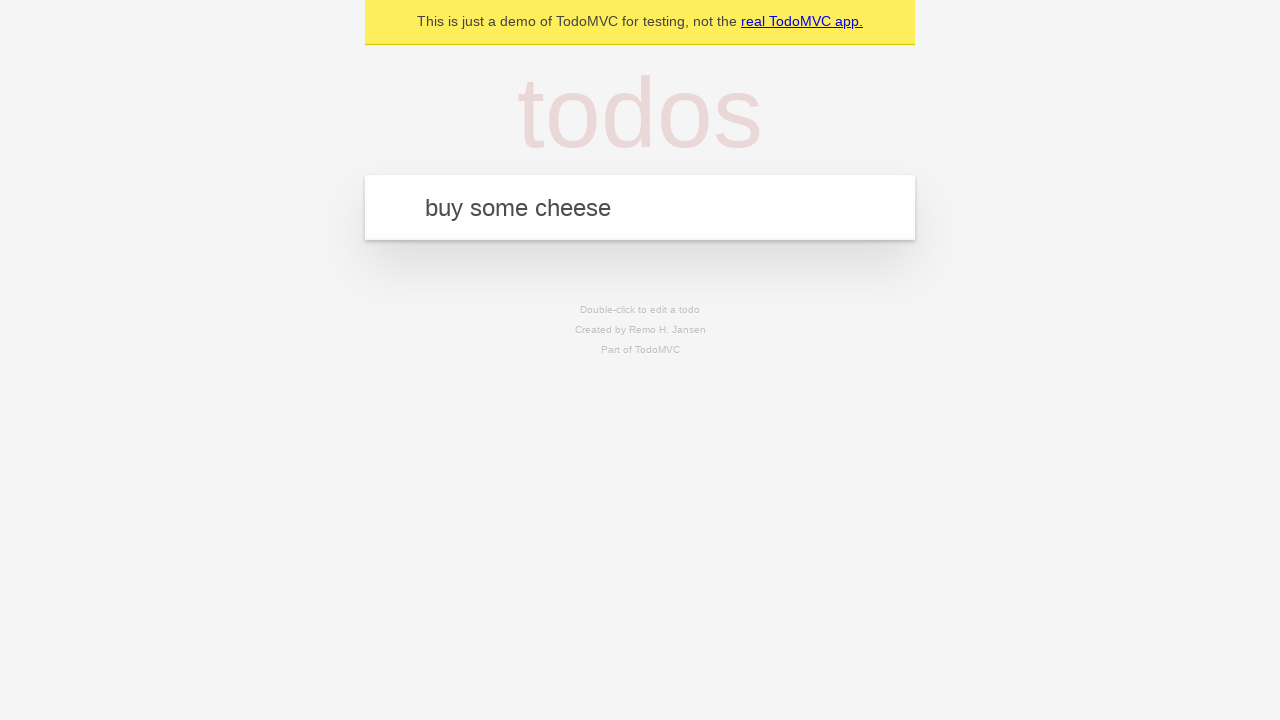

Pressed Enter to add first todo item on internal:attr=[placeholder="What needs to be done?"i]
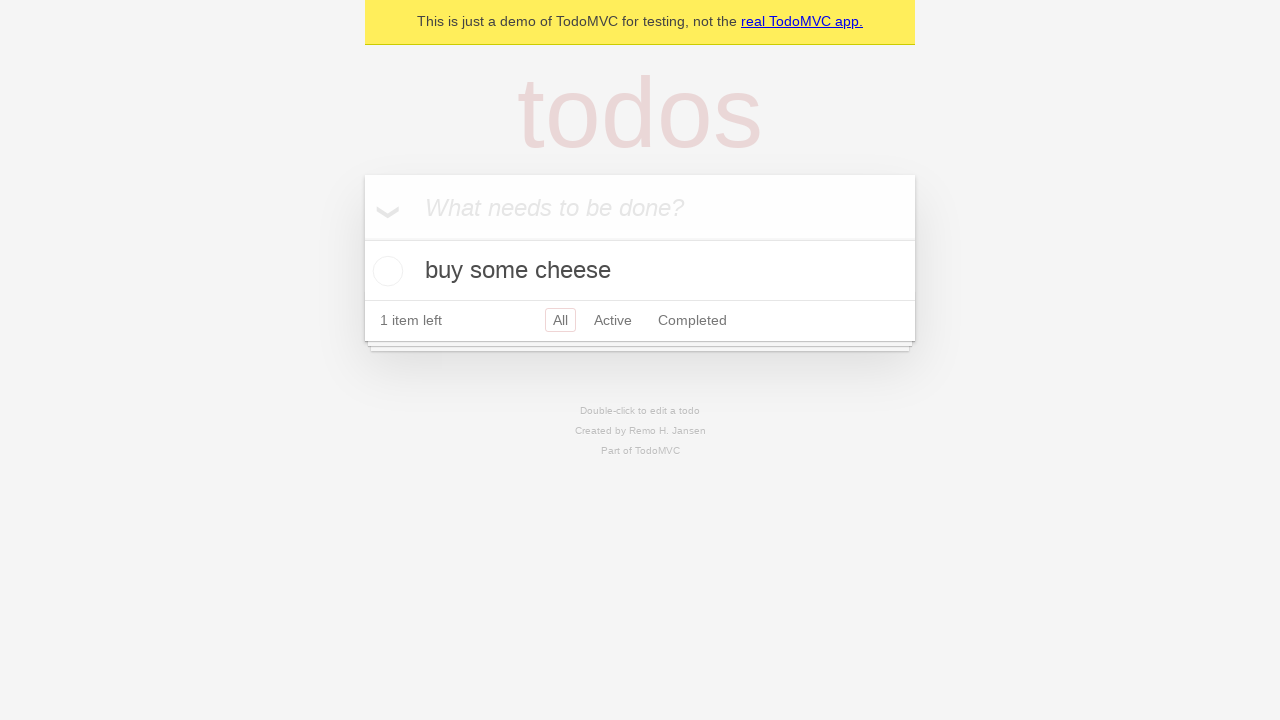

Filled todo input with 'feed the cat' on internal:attr=[placeholder="What needs to be done?"i]
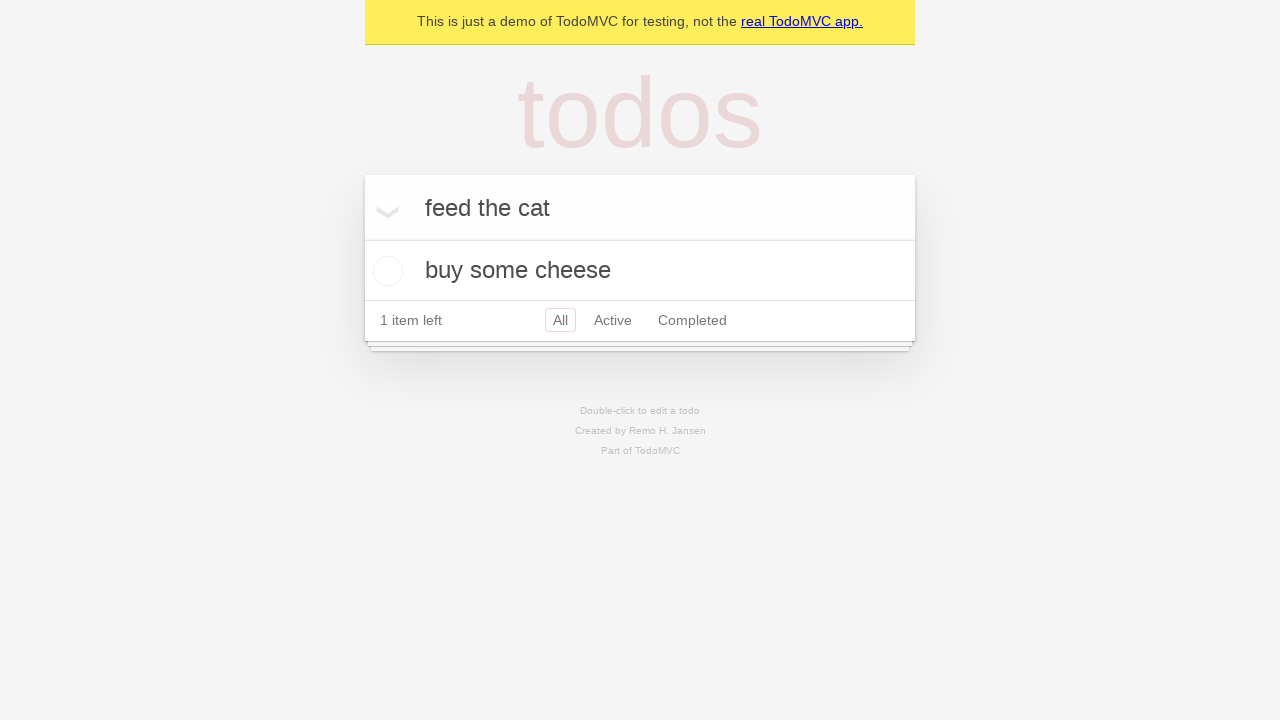

Pressed Enter to add second todo item on internal:attr=[placeholder="What needs to be done?"i]
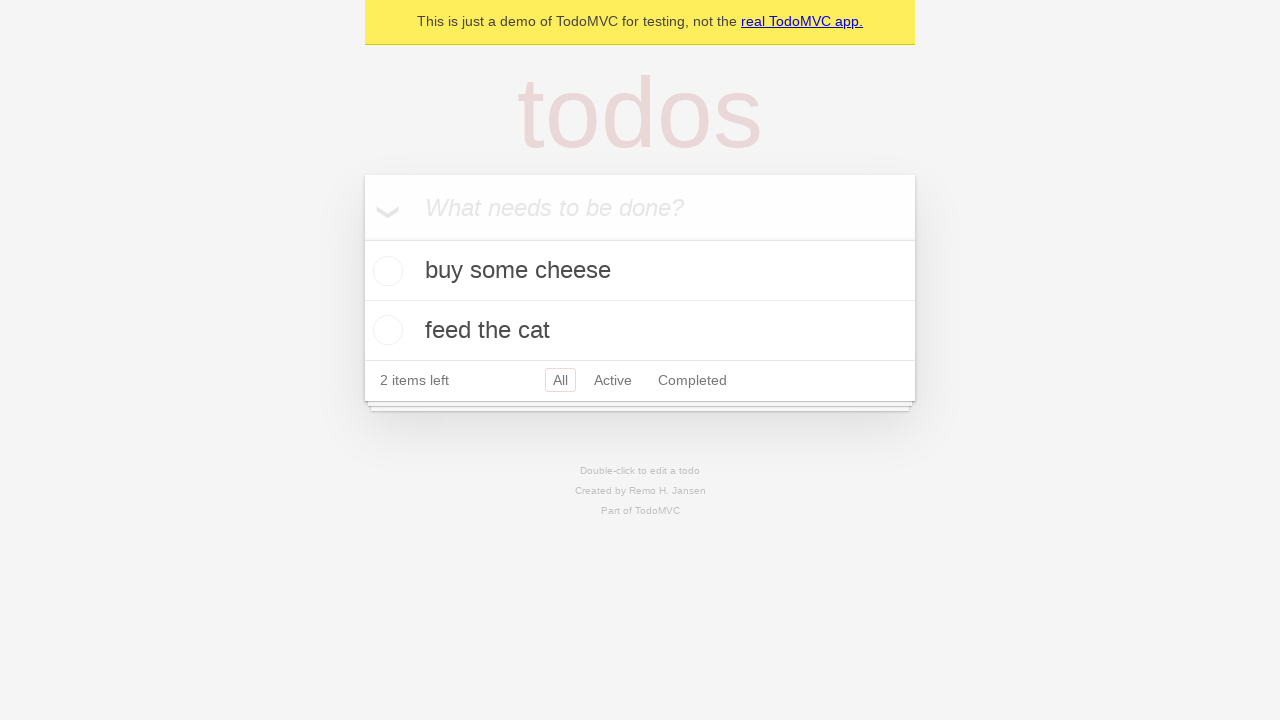

Filled todo input with 'book a doctors appointment' on internal:attr=[placeholder="What needs to be done?"i]
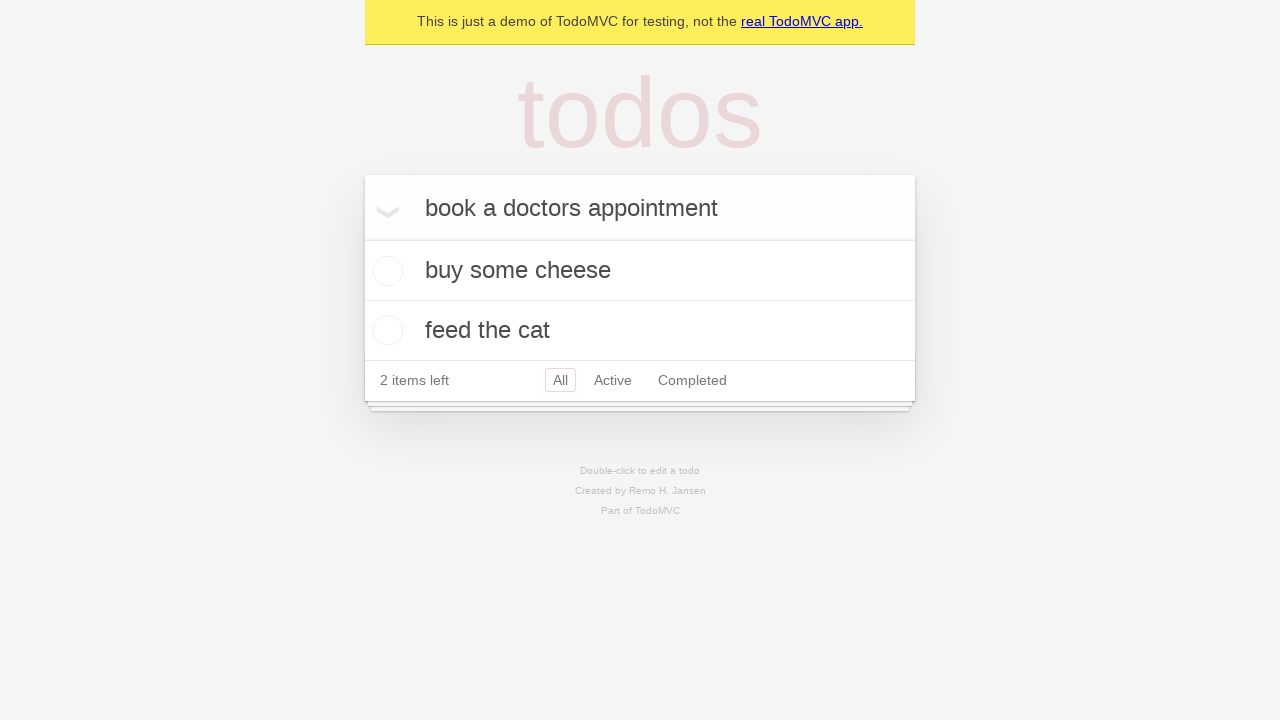

Pressed Enter to add third todo item on internal:attr=[placeholder="What needs to be done?"i]
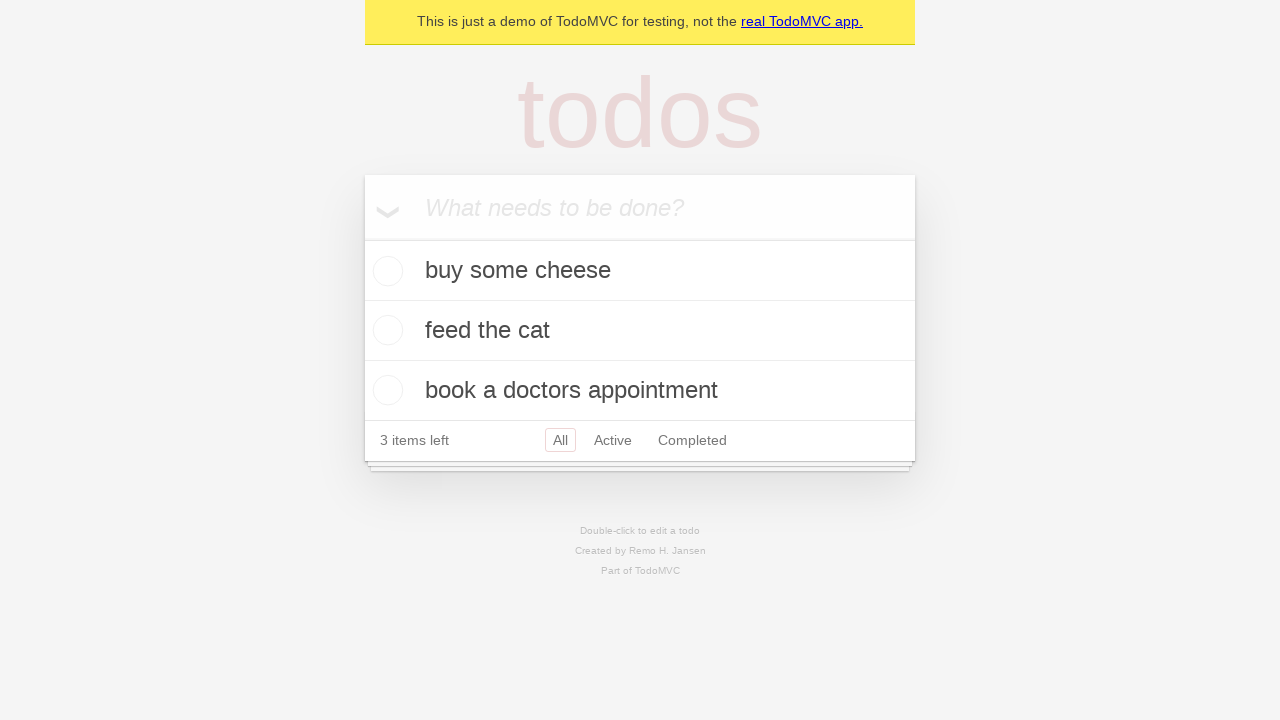

Waited for all three todo items to be loaded
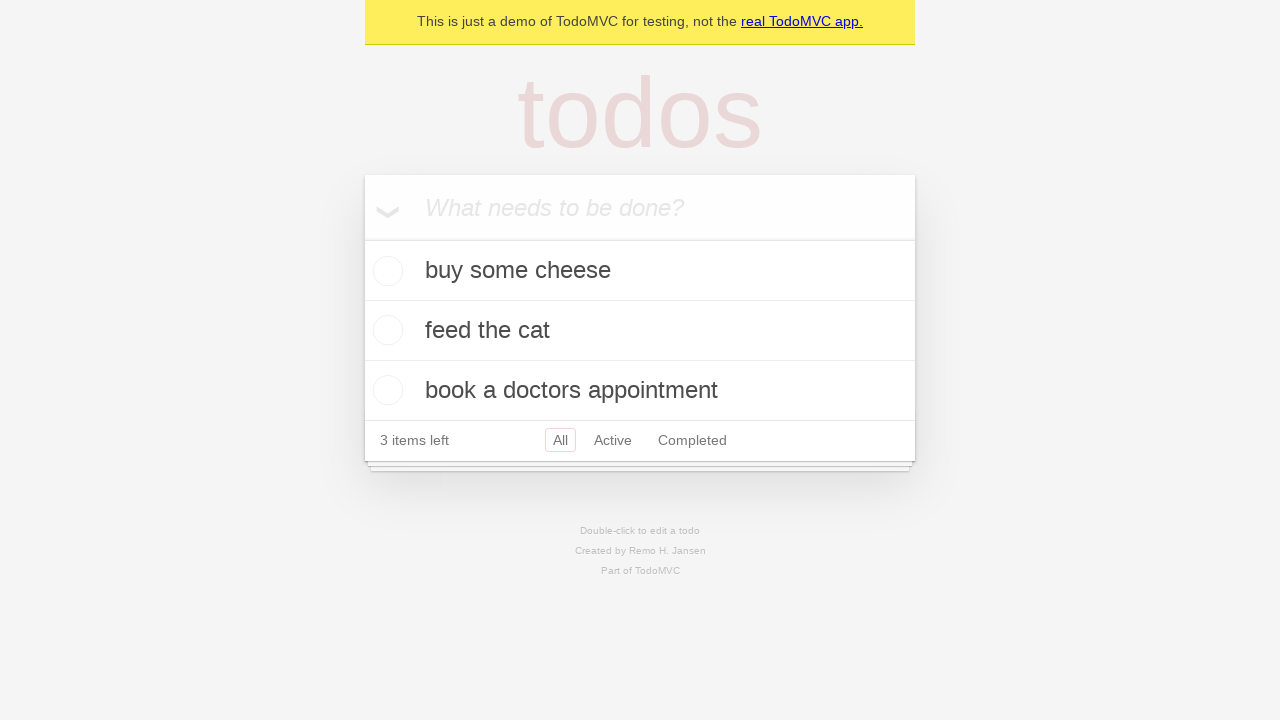

Checked the second todo item as completed at (385, 330) on internal:testid=[data-testid="todo-item"s] >> nth=1 >> internal:role=checkbox
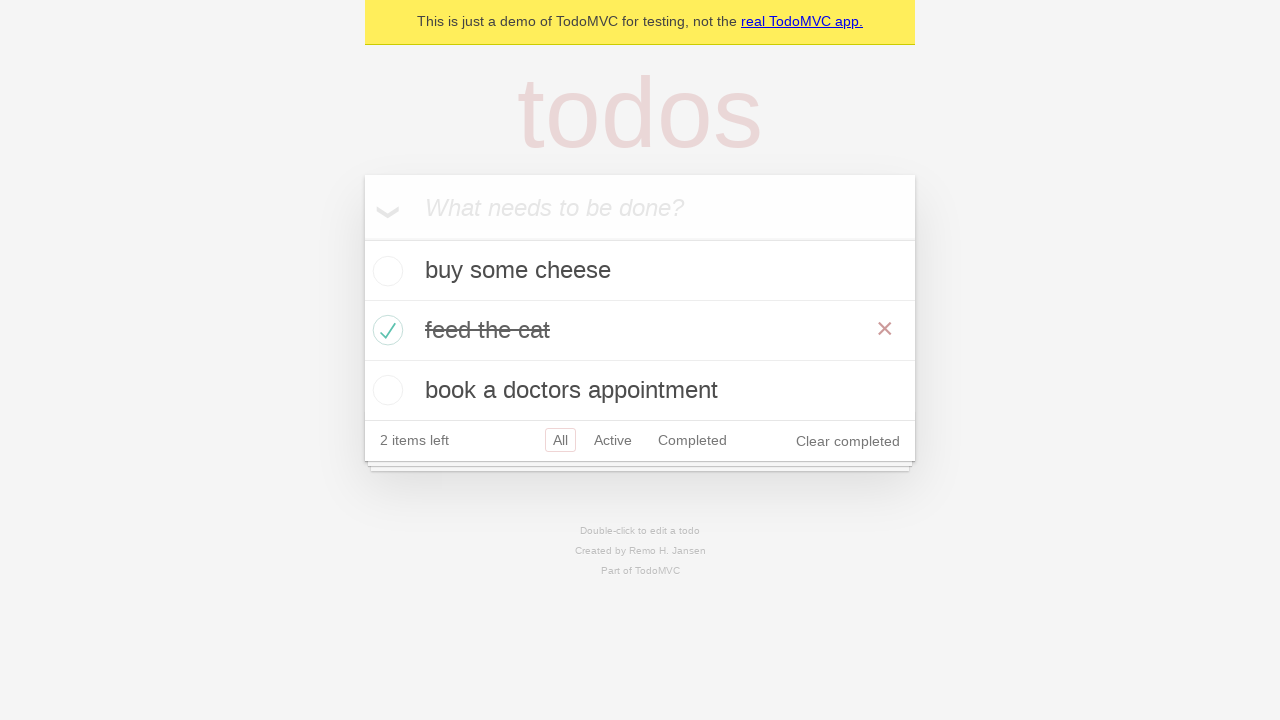

Clicked Active filter to show only active items at (613, 440) on internal:role=link[name="Active"i]
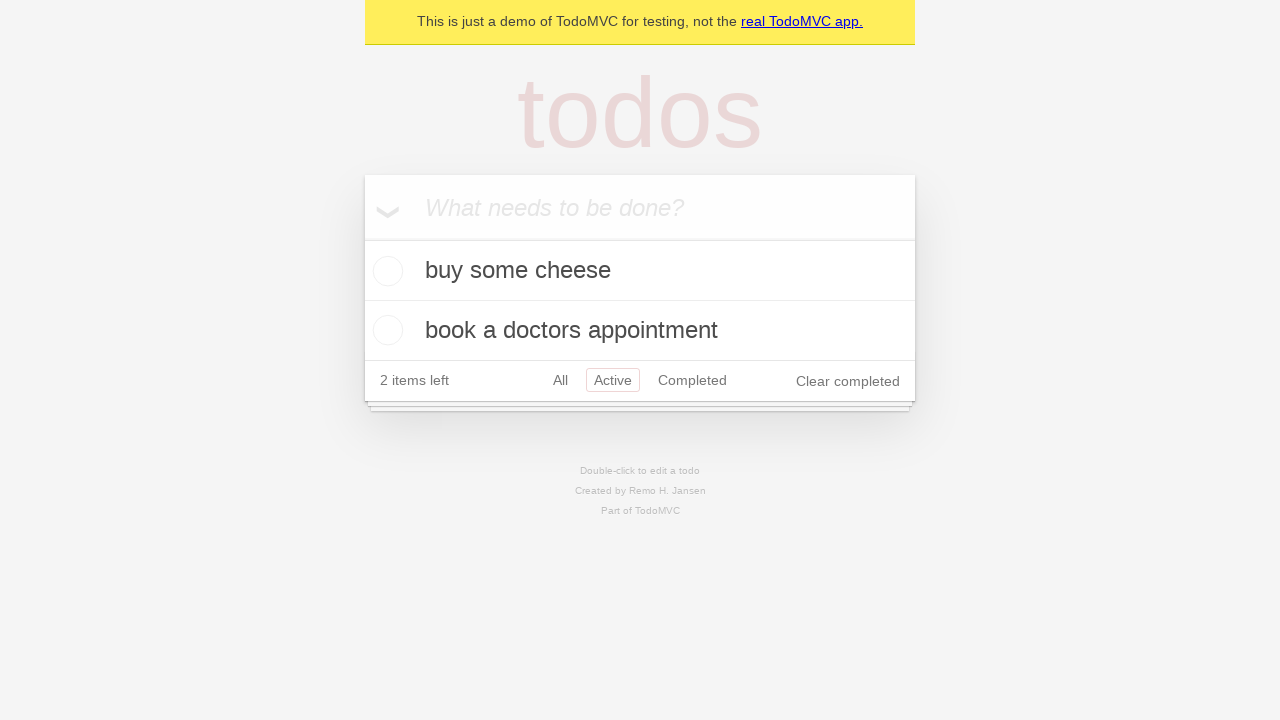

Clicked Completed filter to show only completed items at (692, 380) on internal:role=link[name="Completed"i]
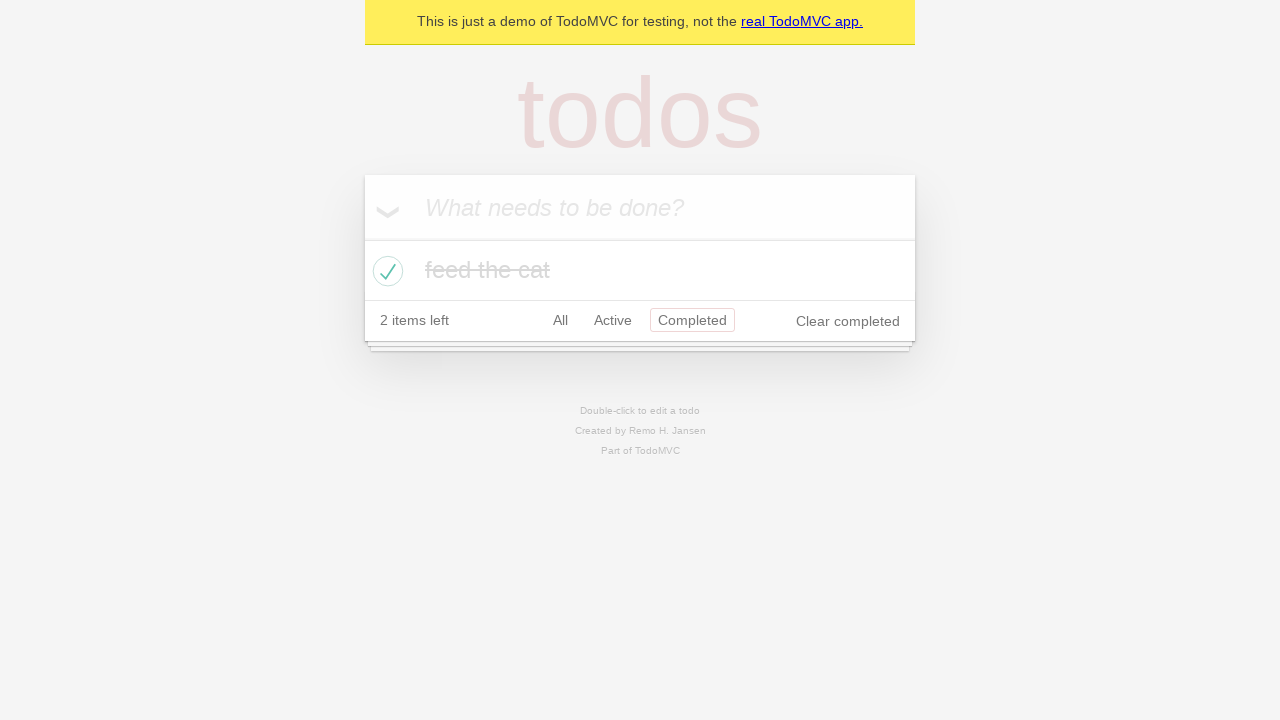

Clicked All filter to display all items at (560, 320) on internal:role=link[name="All"i]
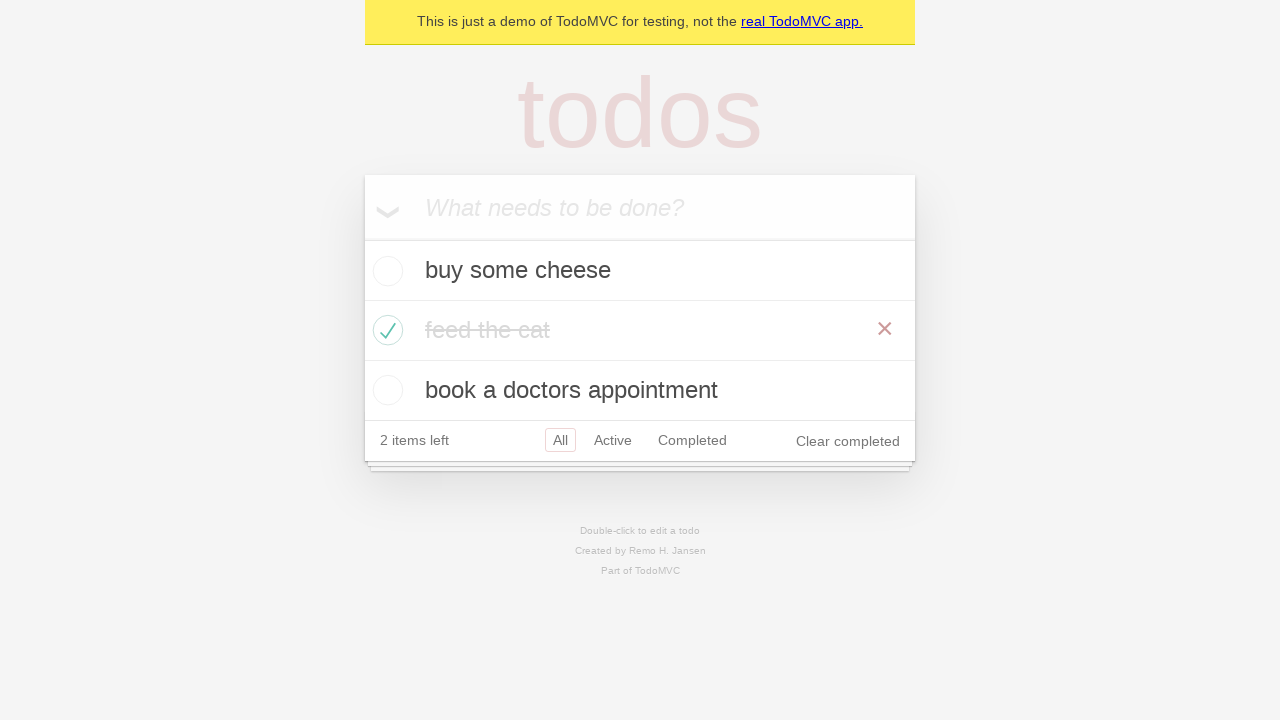

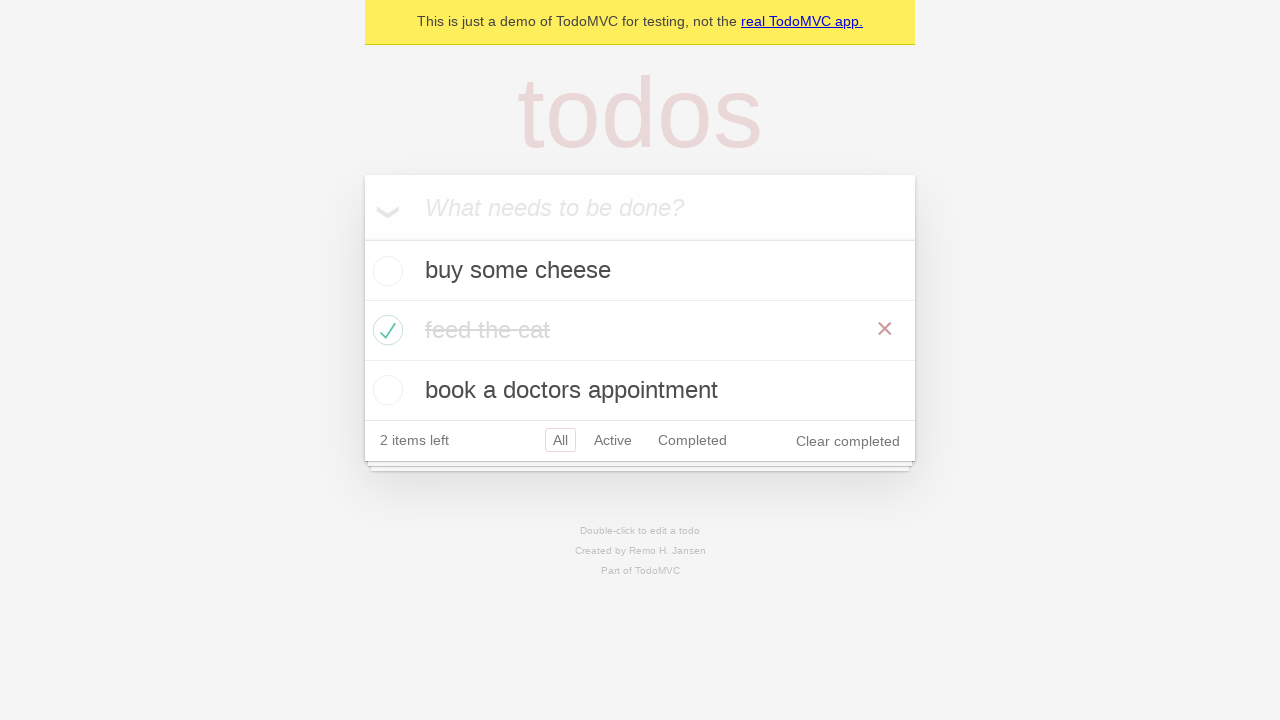